Verifies the home page loads correctly by checking that the green logo is visible and contains the expected text

Starting URL: https://rahulshettyacademy.com/seleniumPractise/#/

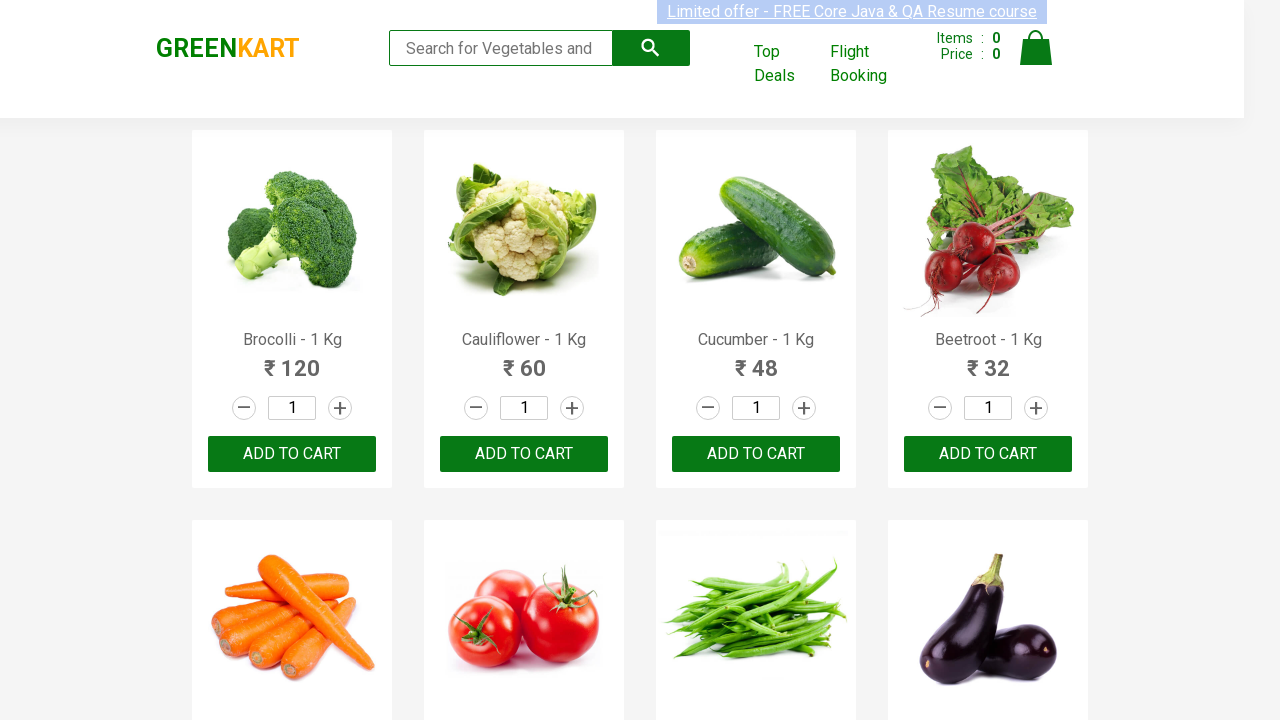

Waited 2 seconds for page to load
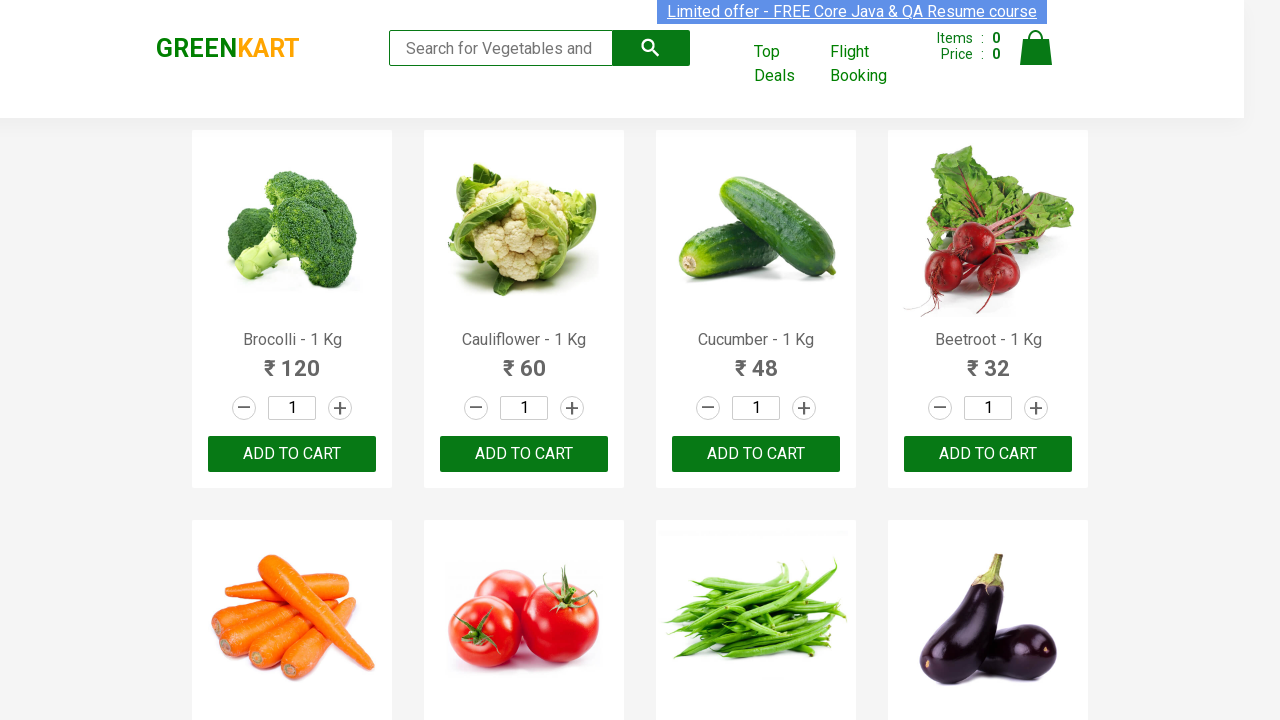

Green logo became visible
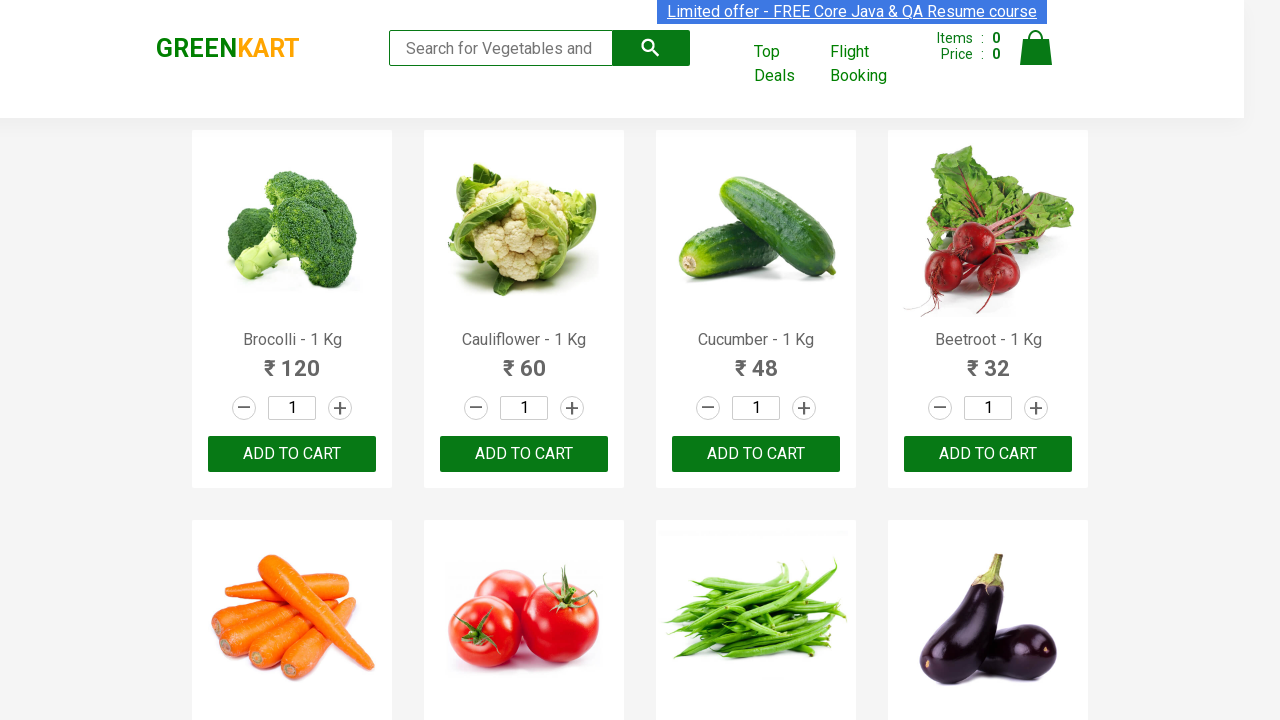

Located green logo element
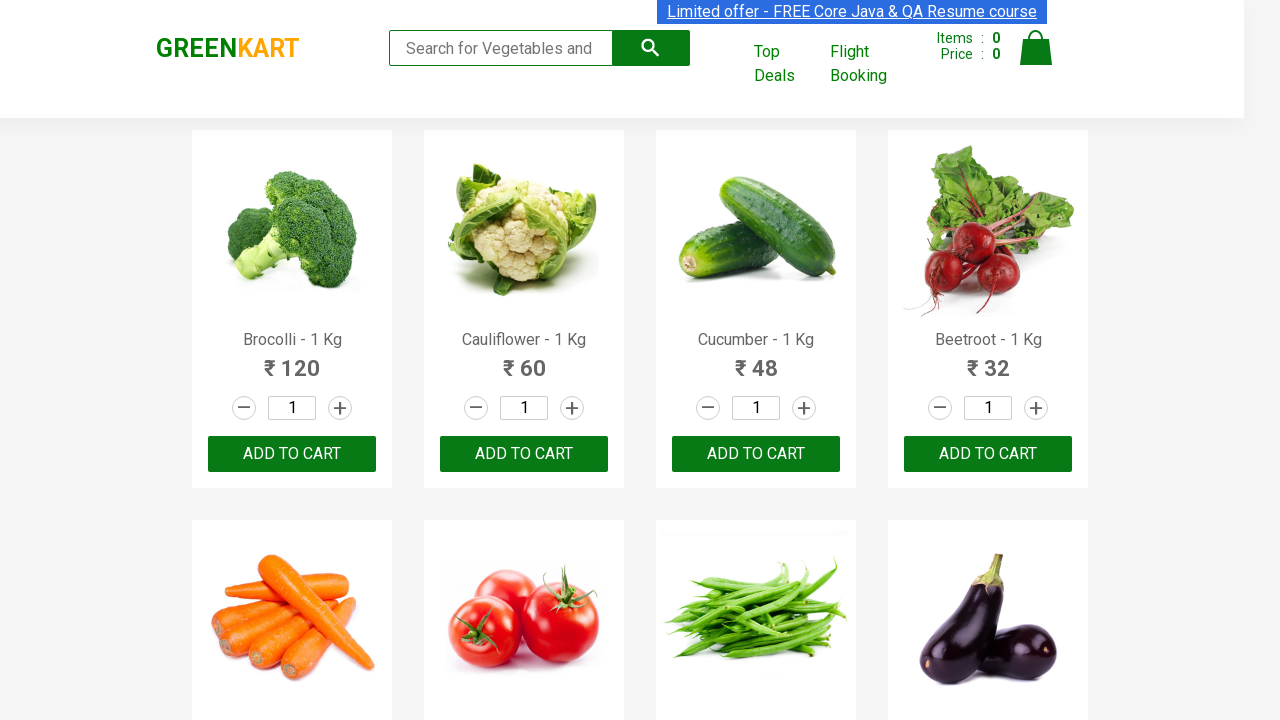

Retrieved logo text: 'GREENKART'
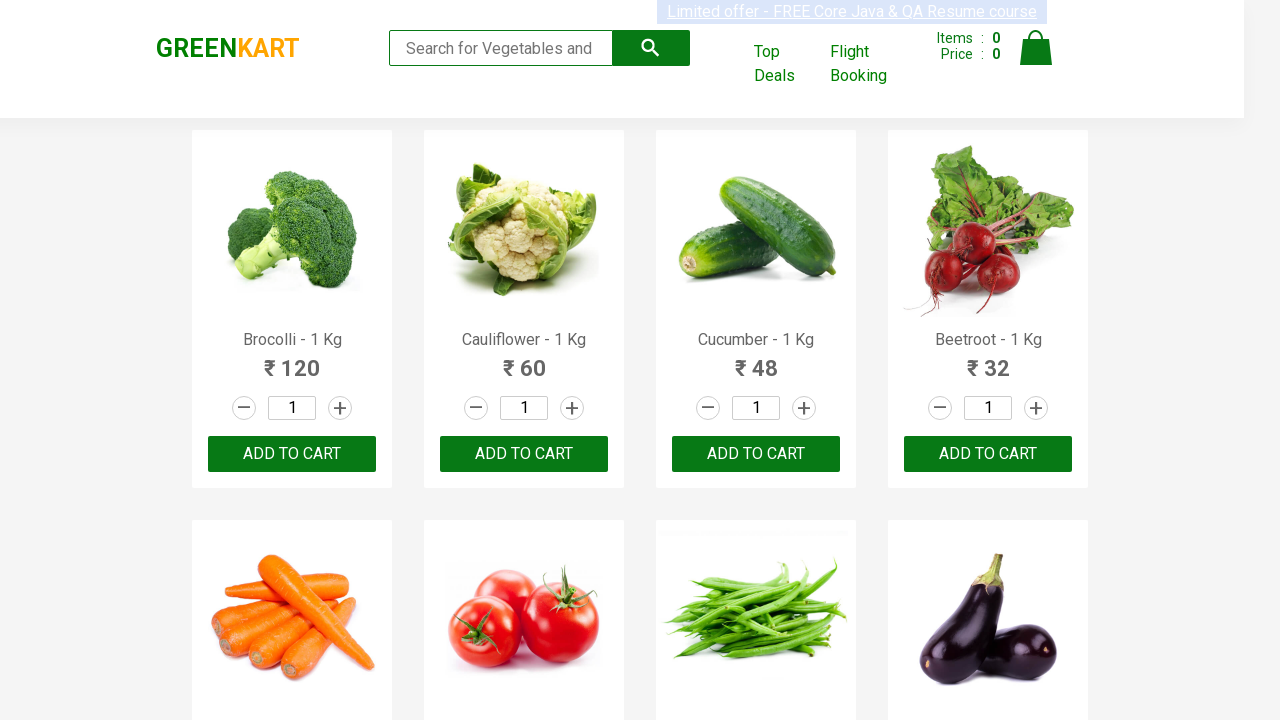

Verified logo text equals 'GREENKART'
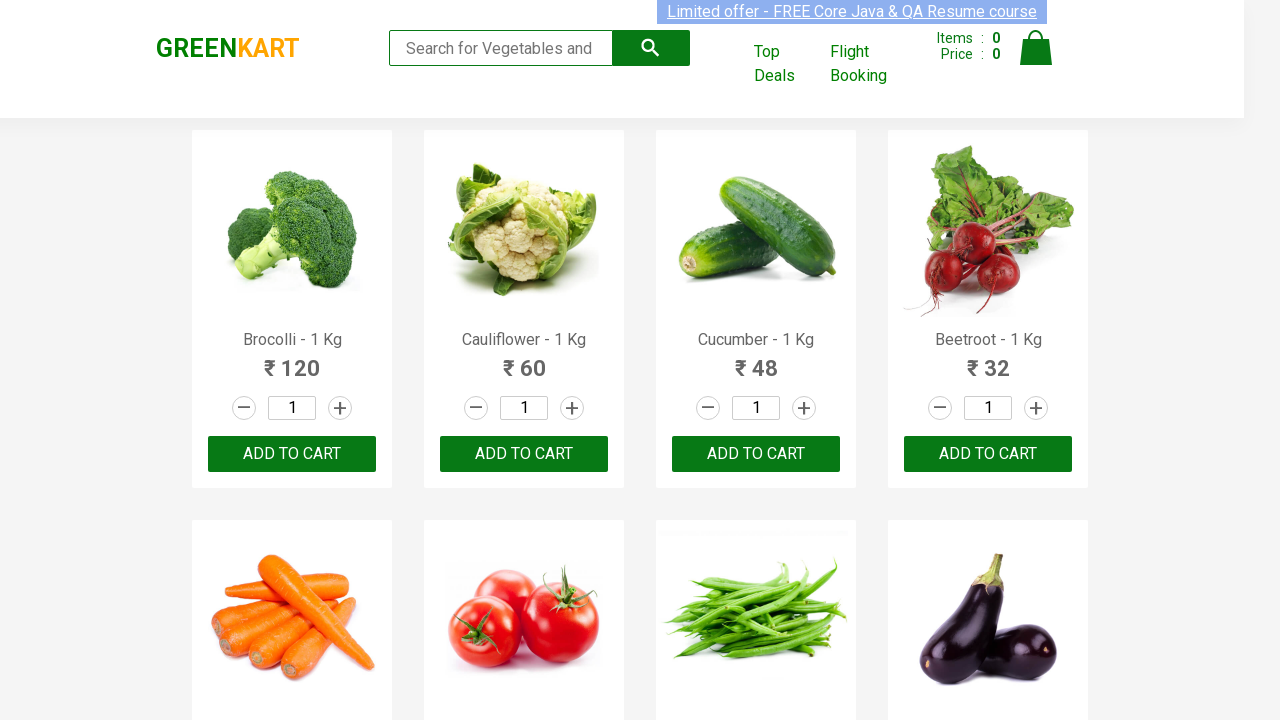

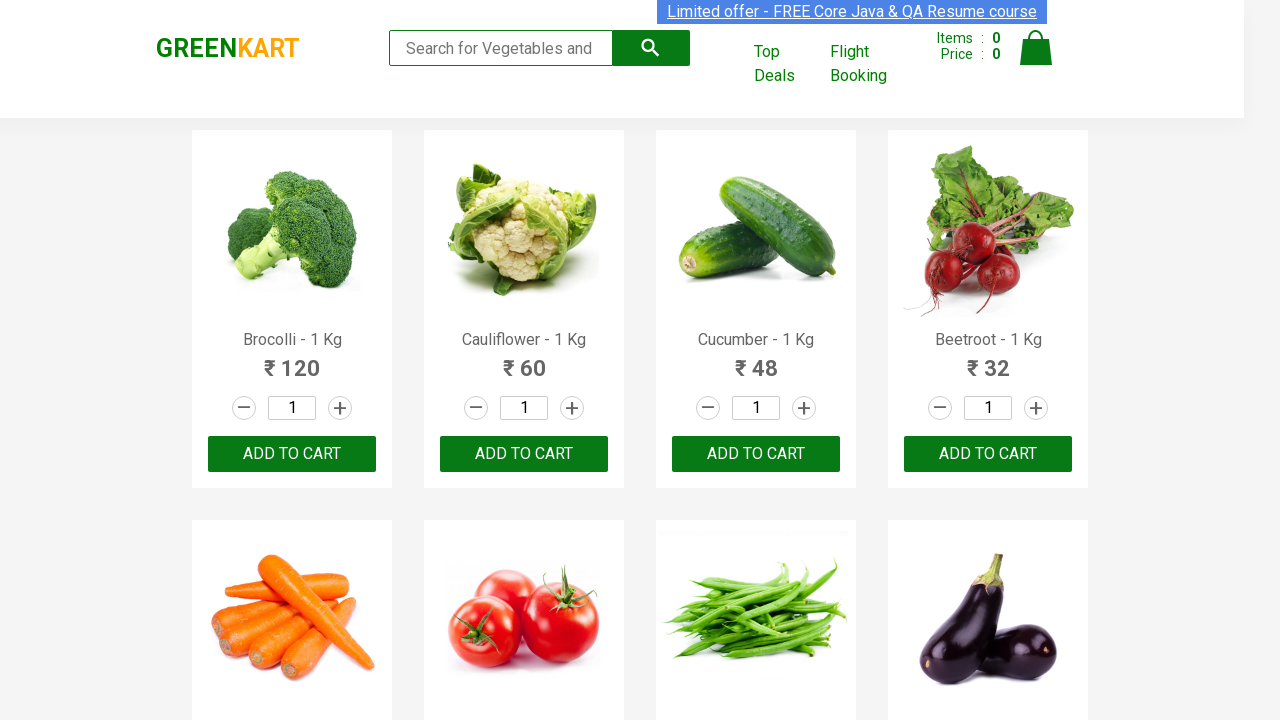